Tests that an item is removed when edited to an empty string

Starting URL: https://demo.playwright.dev/todomvc

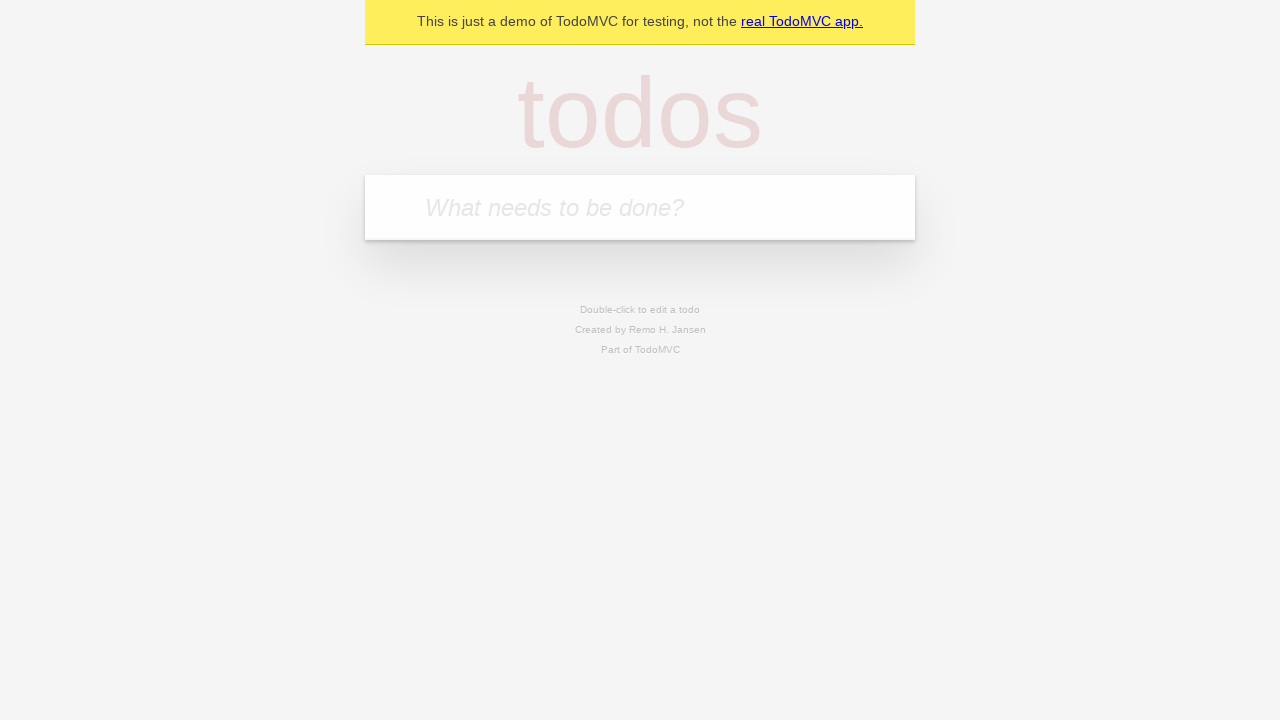

Filled new todo field with 'buy some cheese' on .new-todo
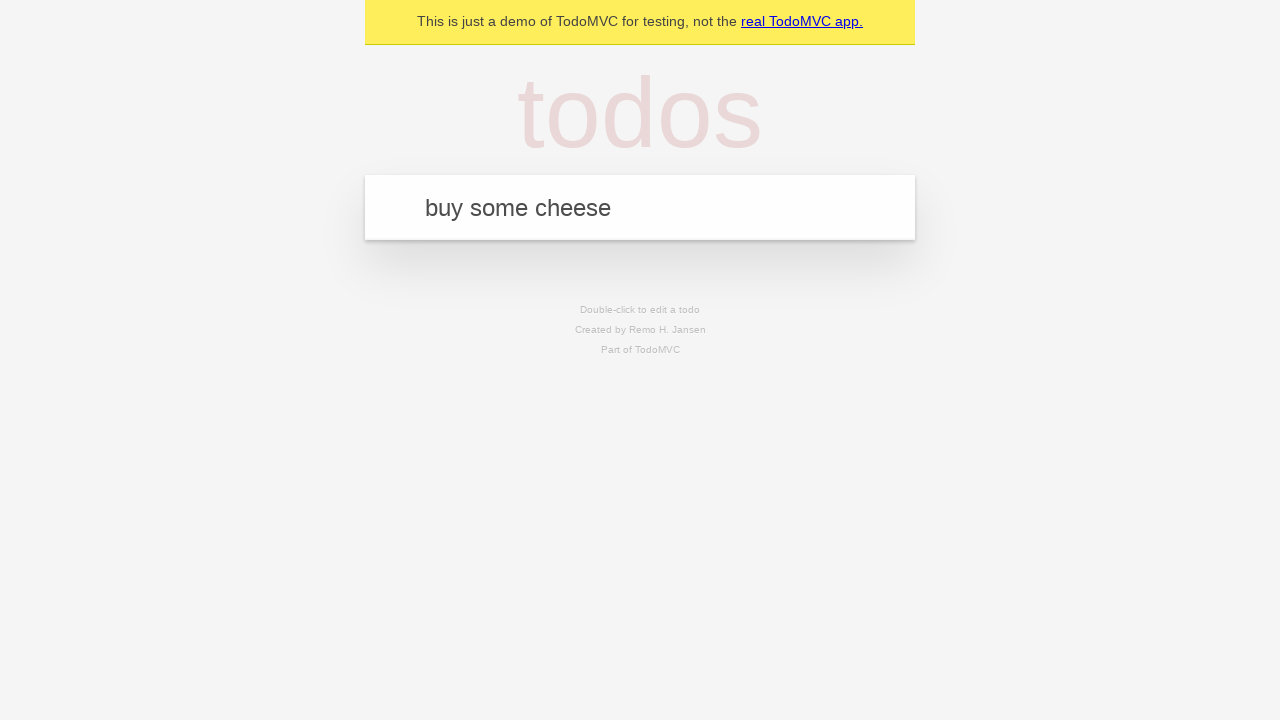

Pressed Enter to add first todo item on .new-todo
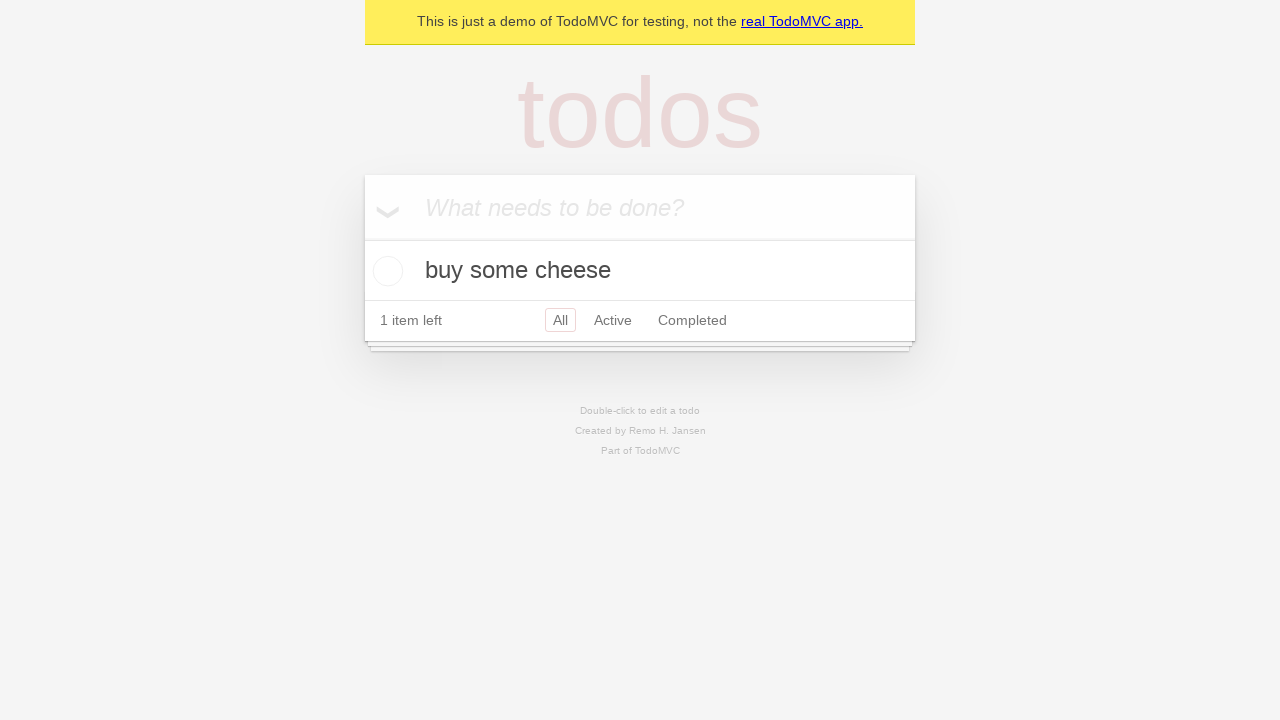

Filled new todo field with 'feed the cat' on .new-todo
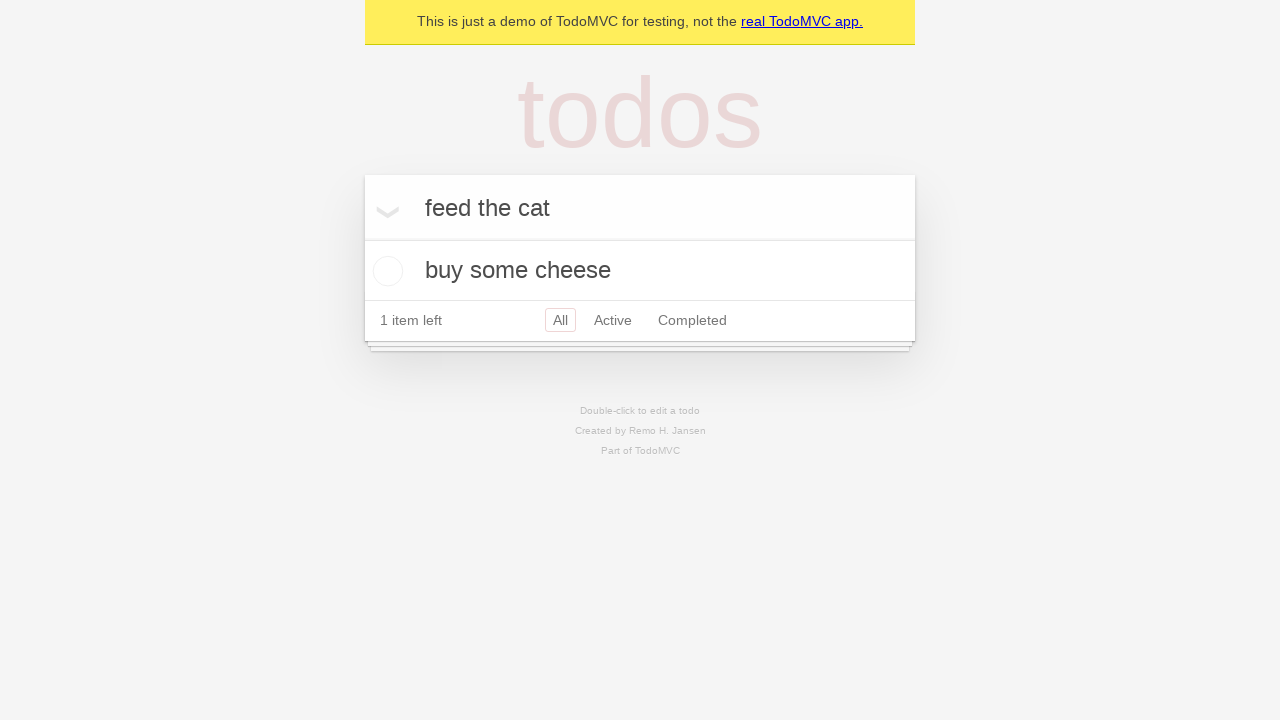

Pressed Enter to add second todo item on .new-todo
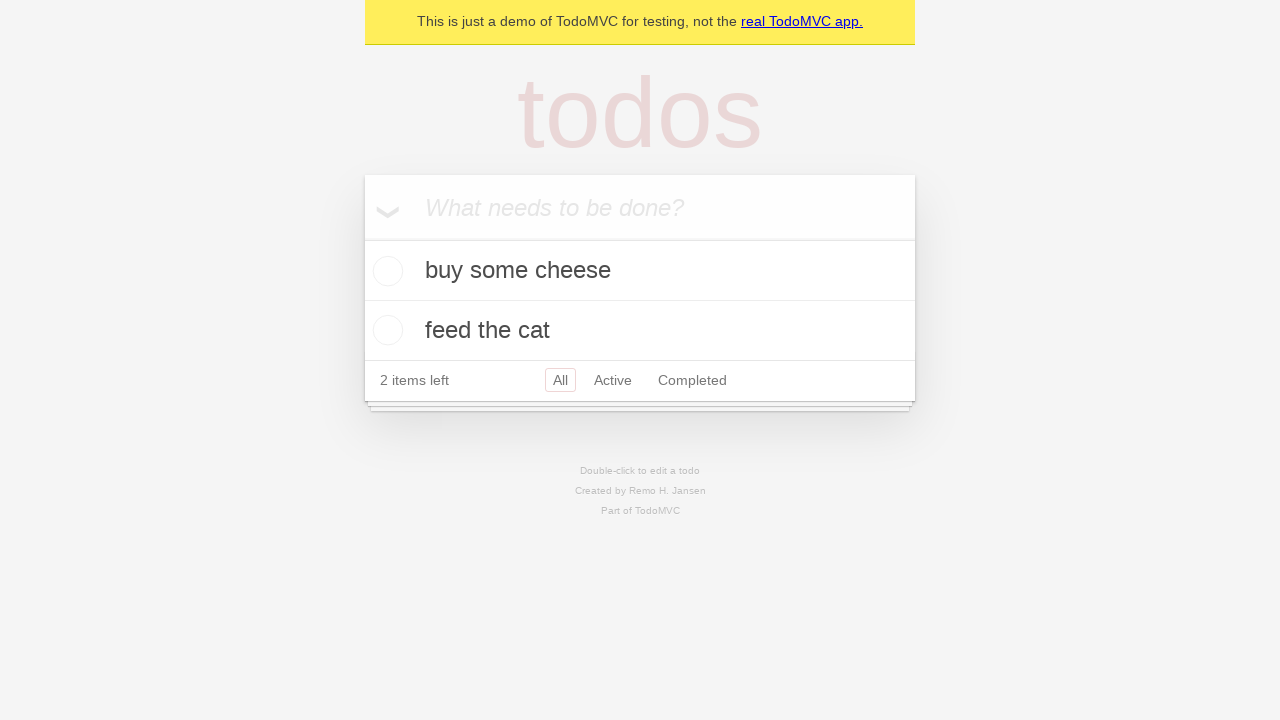

Filled new todo field with 'book a doctors appointment' on .new-todo
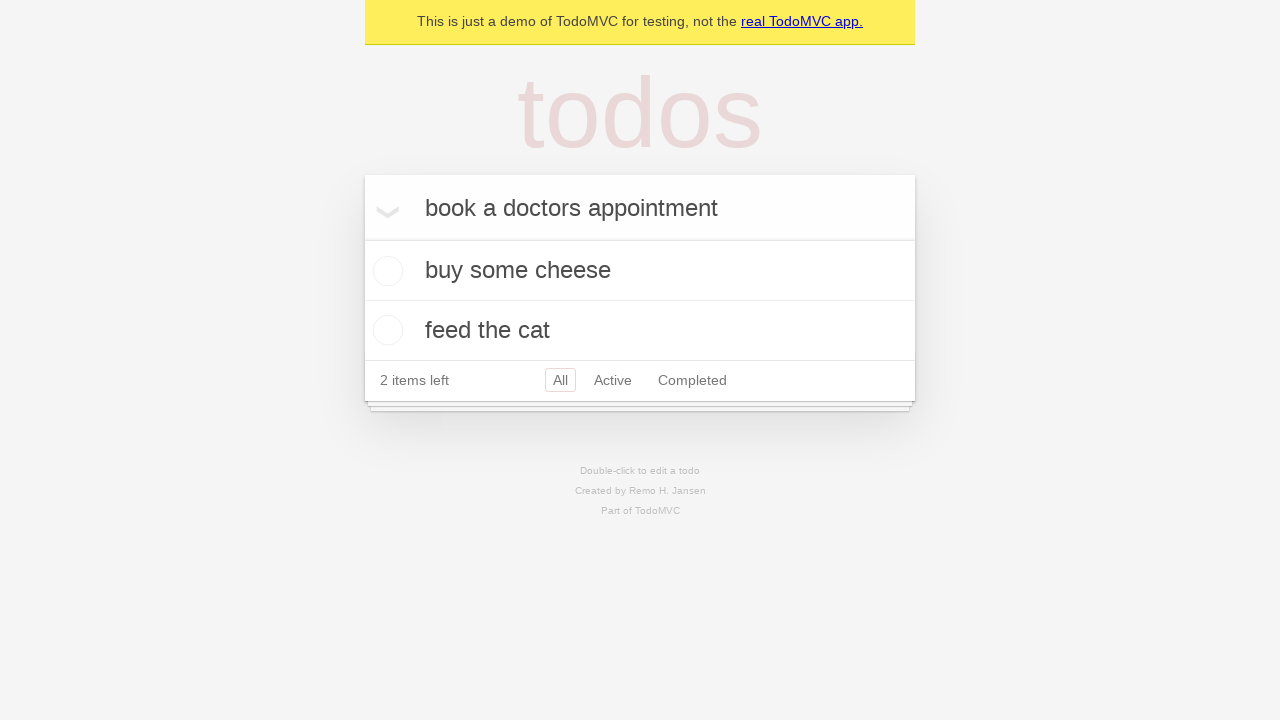

Pressed Enter to add third todo item on .new-todo
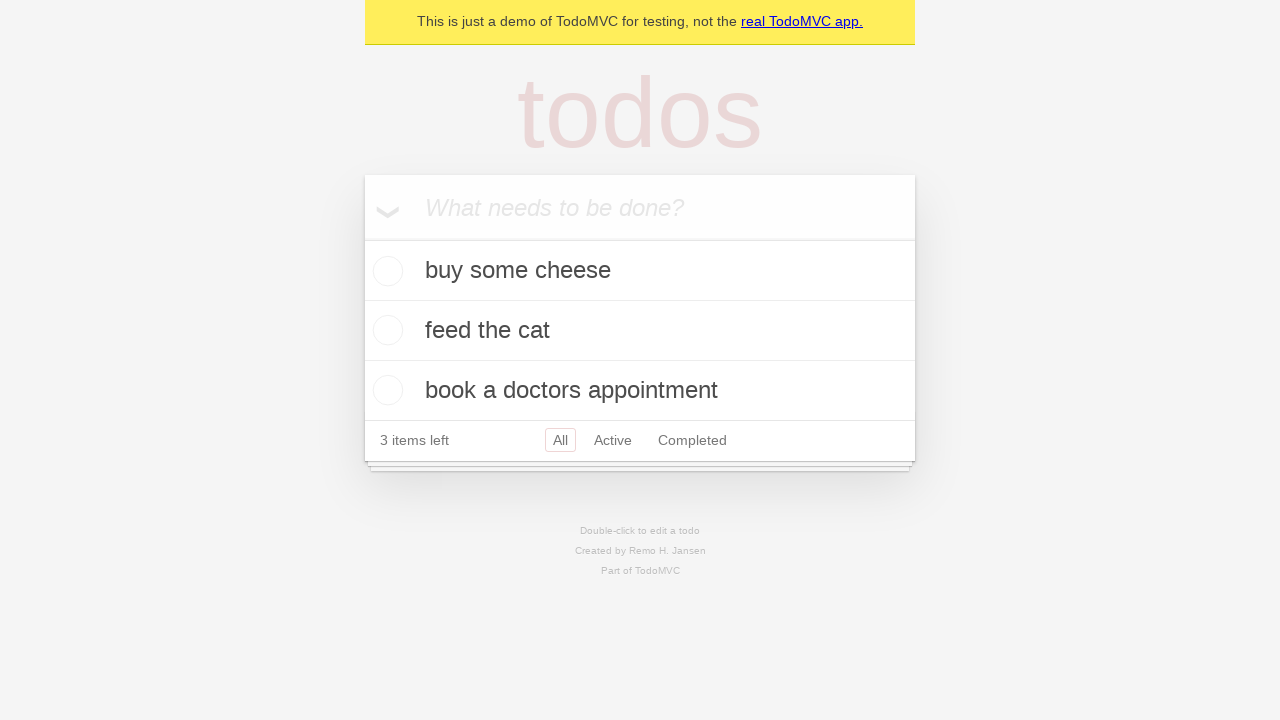

Waited for all three todo items to load
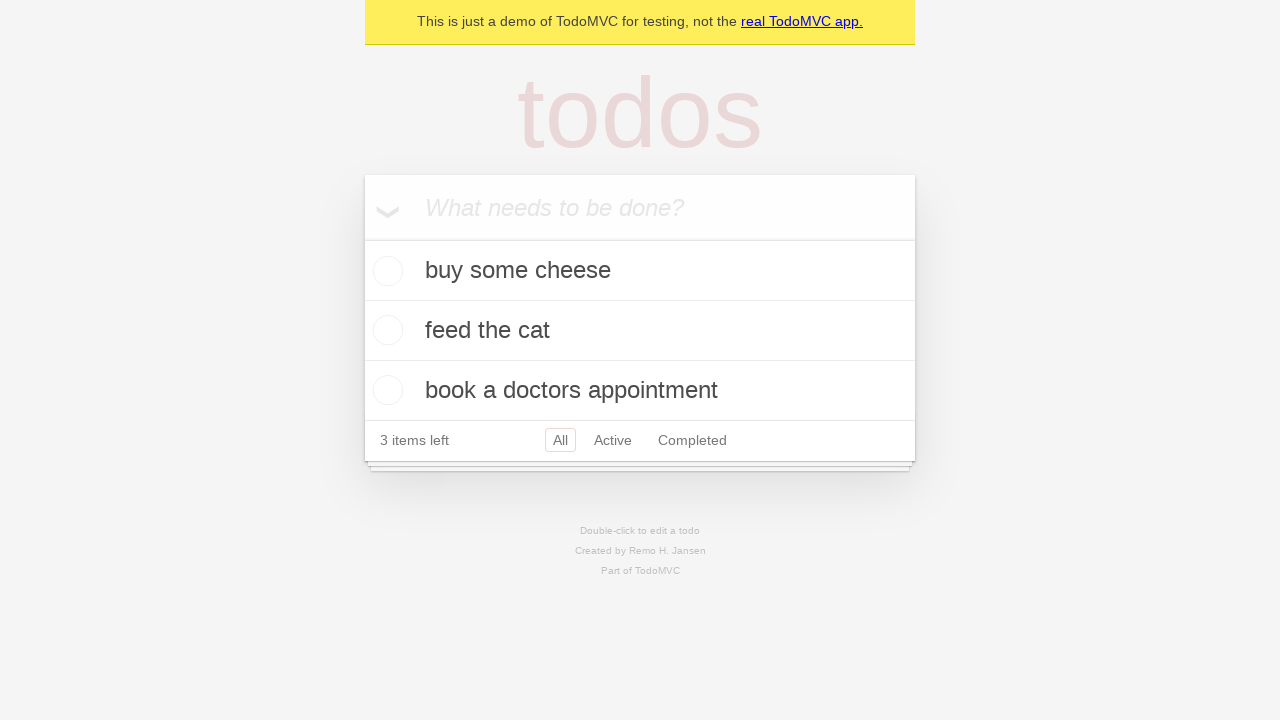

Double-clicked second todo item to enter edit mode at (640, 331) on .todo-list li >> nth=1
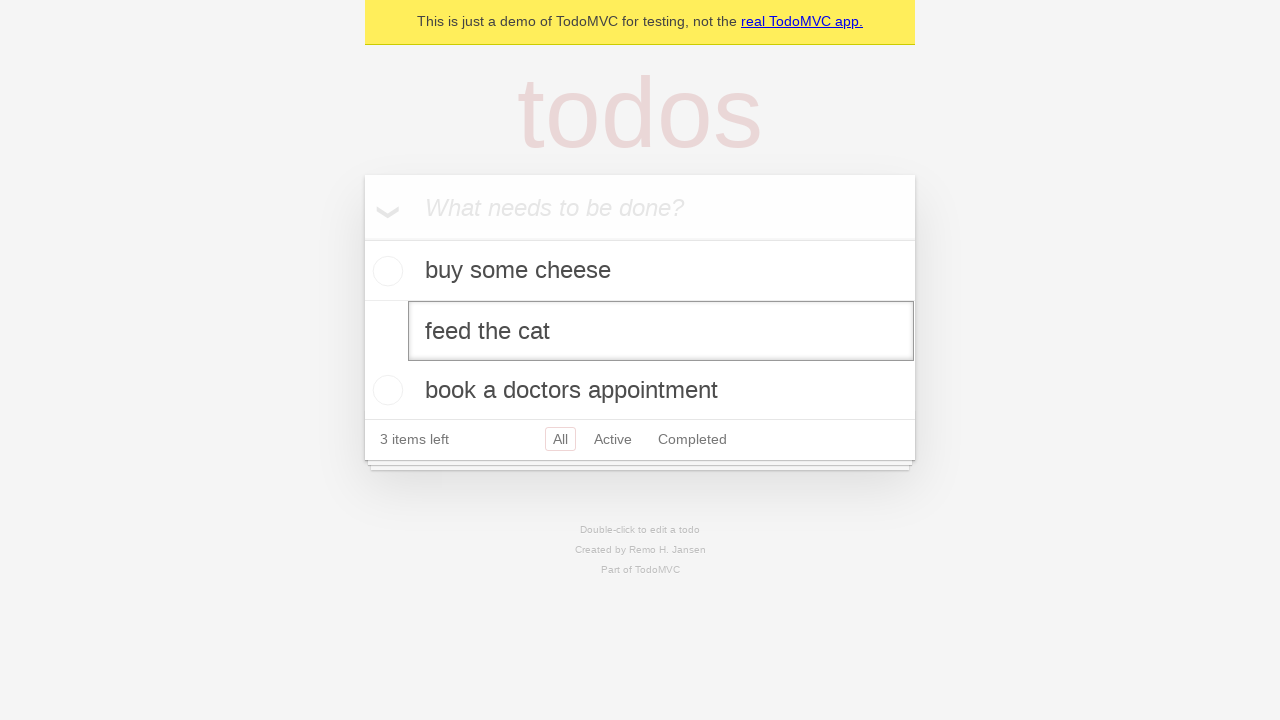

Cleared the text from second todo item edit field on .todo-list li >> nth=1 >> .edit
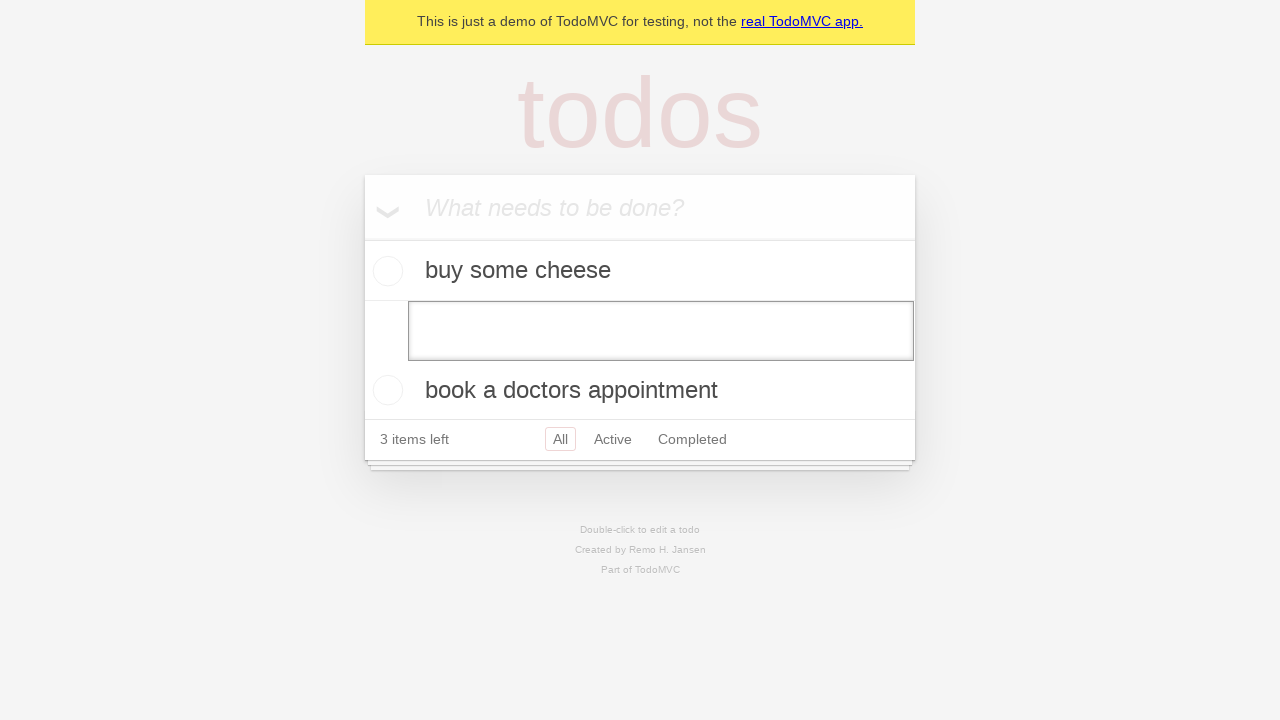

Pressed Enter to confirm empty string edit, removing the todo item on .todo-list li >> nth=1 >> .edit
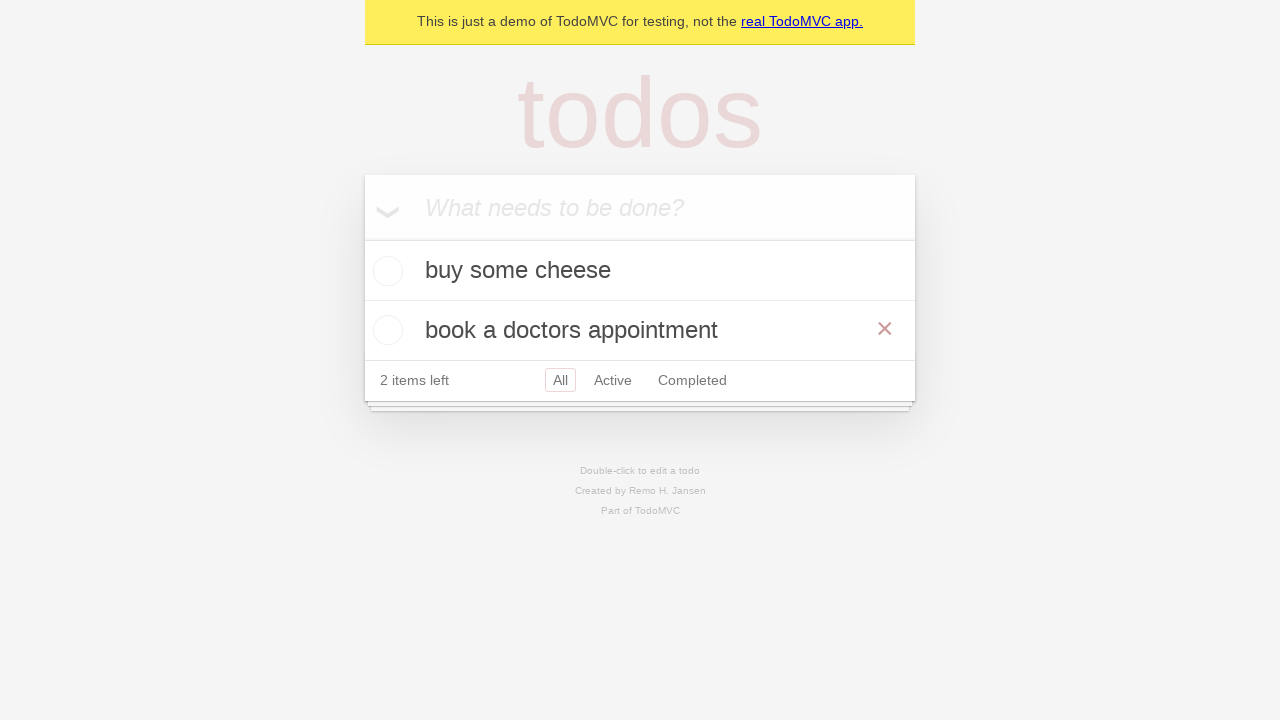

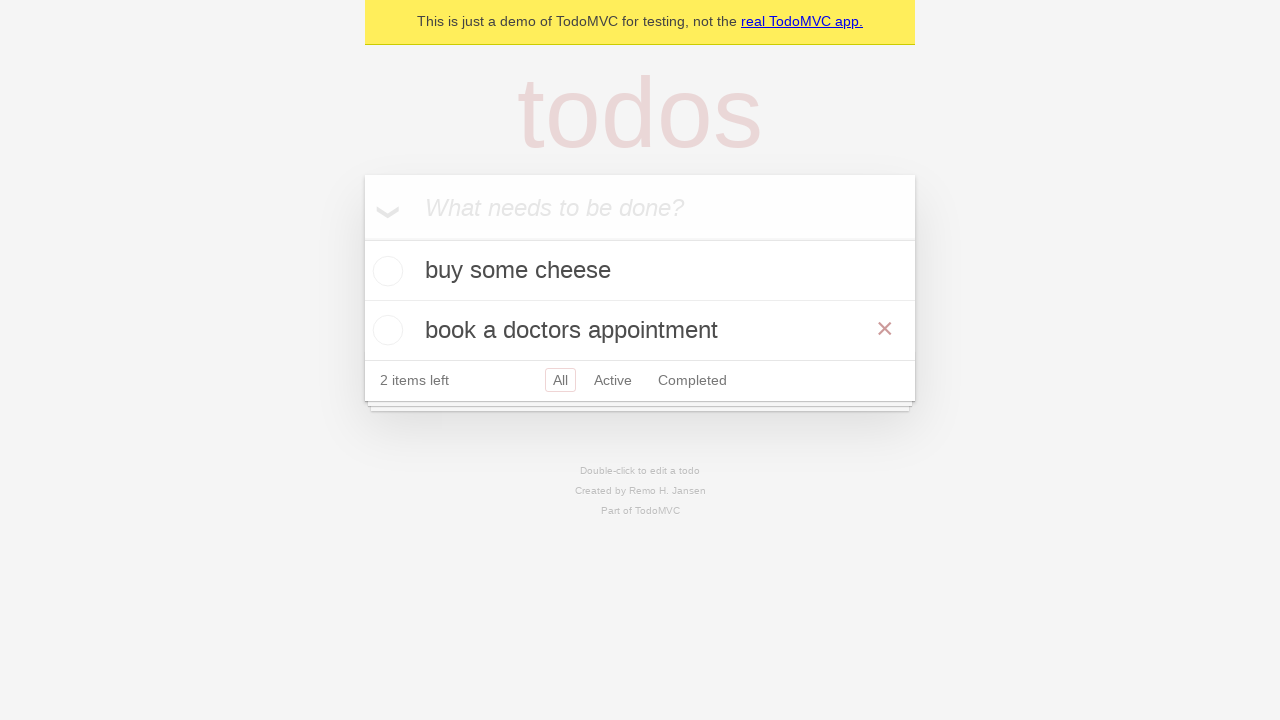